Tests window switching functionality by navigating to a page that opens a new window, switching between parent and child windows, and verifying content in each window

Starting URL: https://the-internet.herokuapp.com

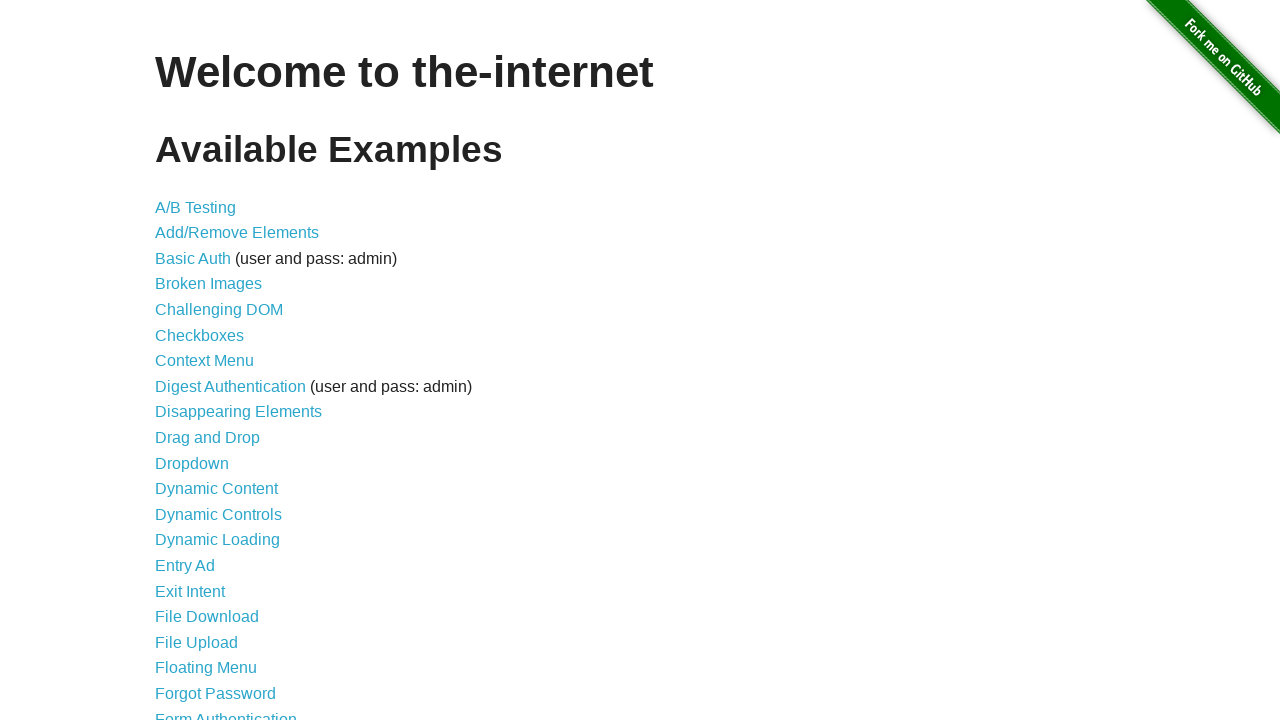

Clicked on Multiple Windows link (item 33) at (218, 369) on xpath=//*[@id='content']/ul/li[33]/a
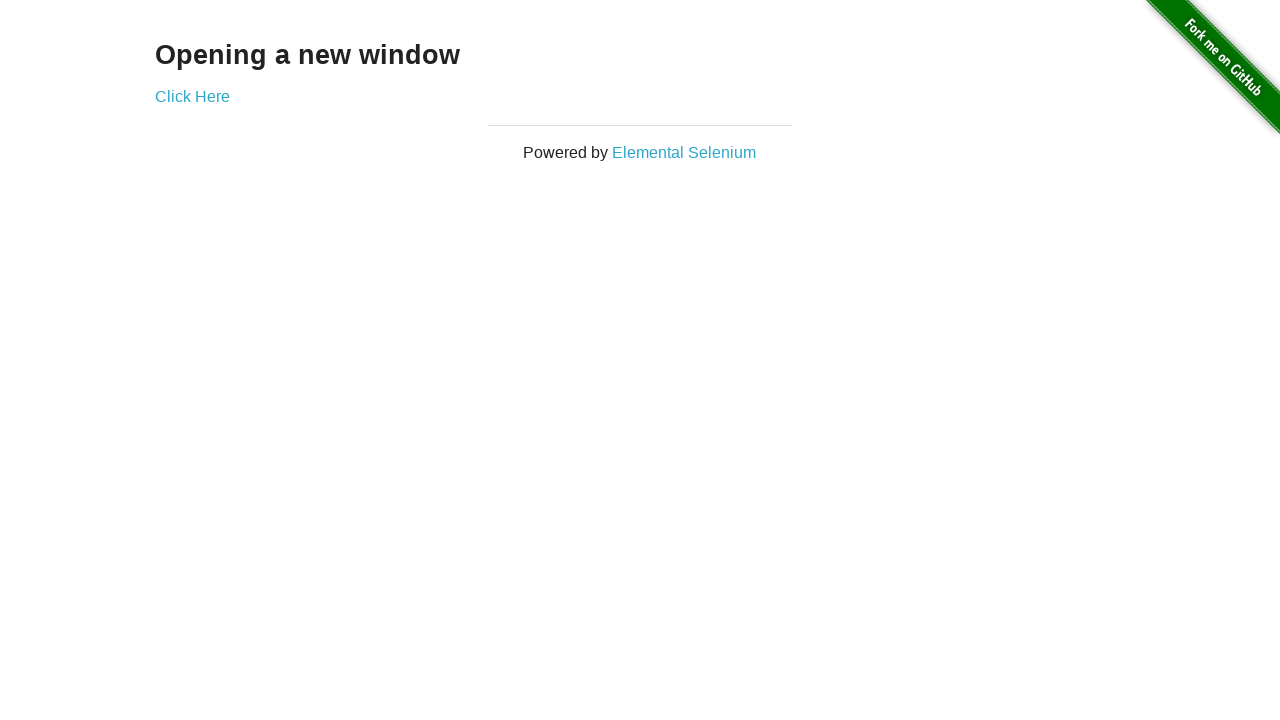

Clicked link to open new window at (192, 96) on xpath=//div[@id='content']/div/a
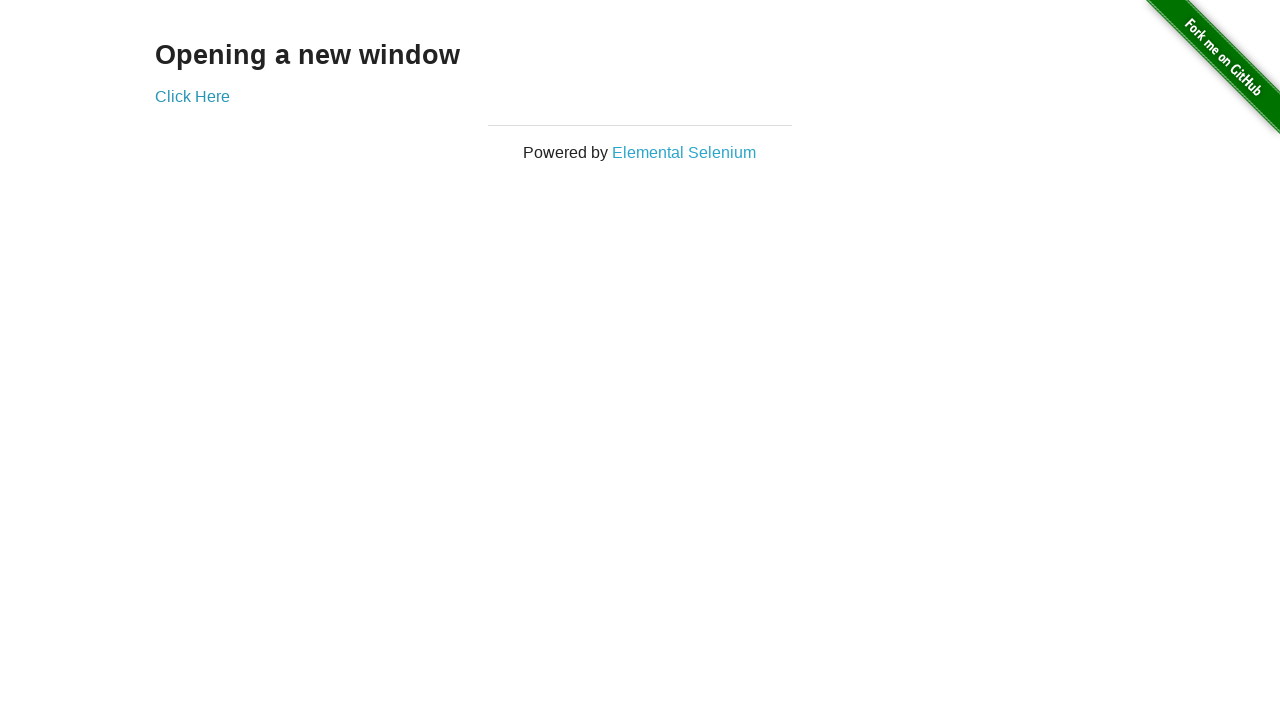

New window opened and captured
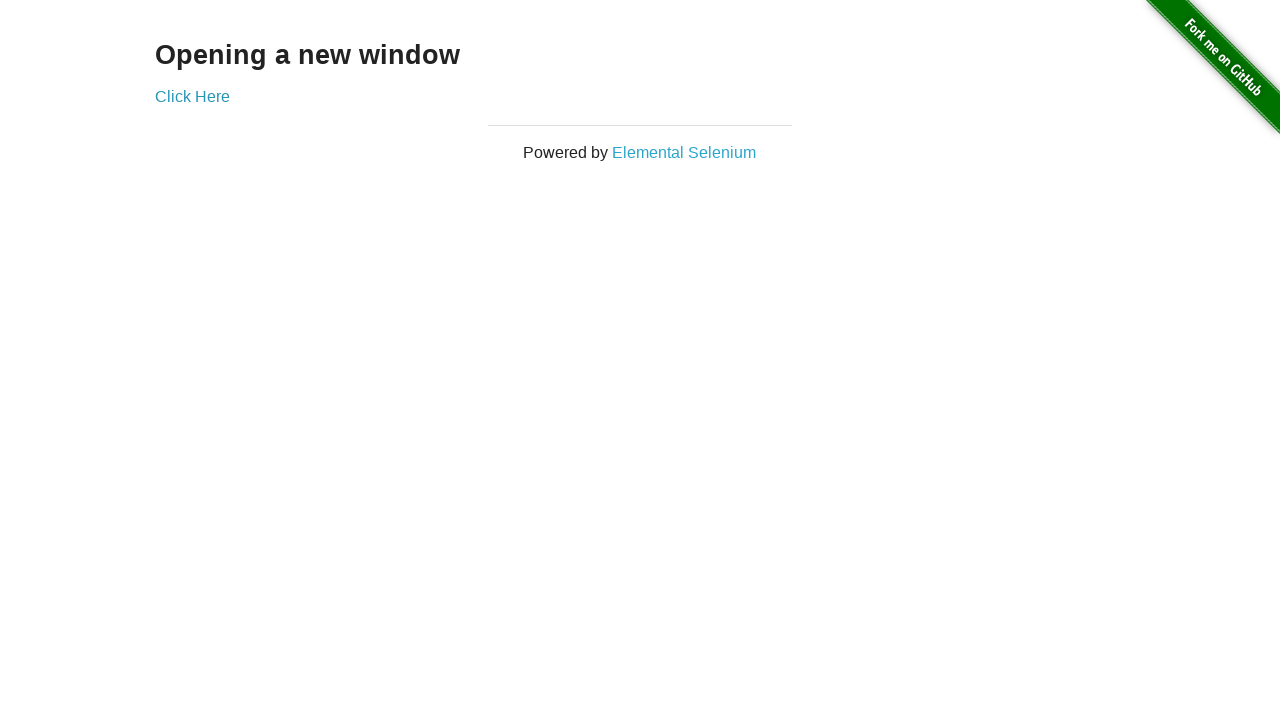

Retrieved text from new window: 'New Window'
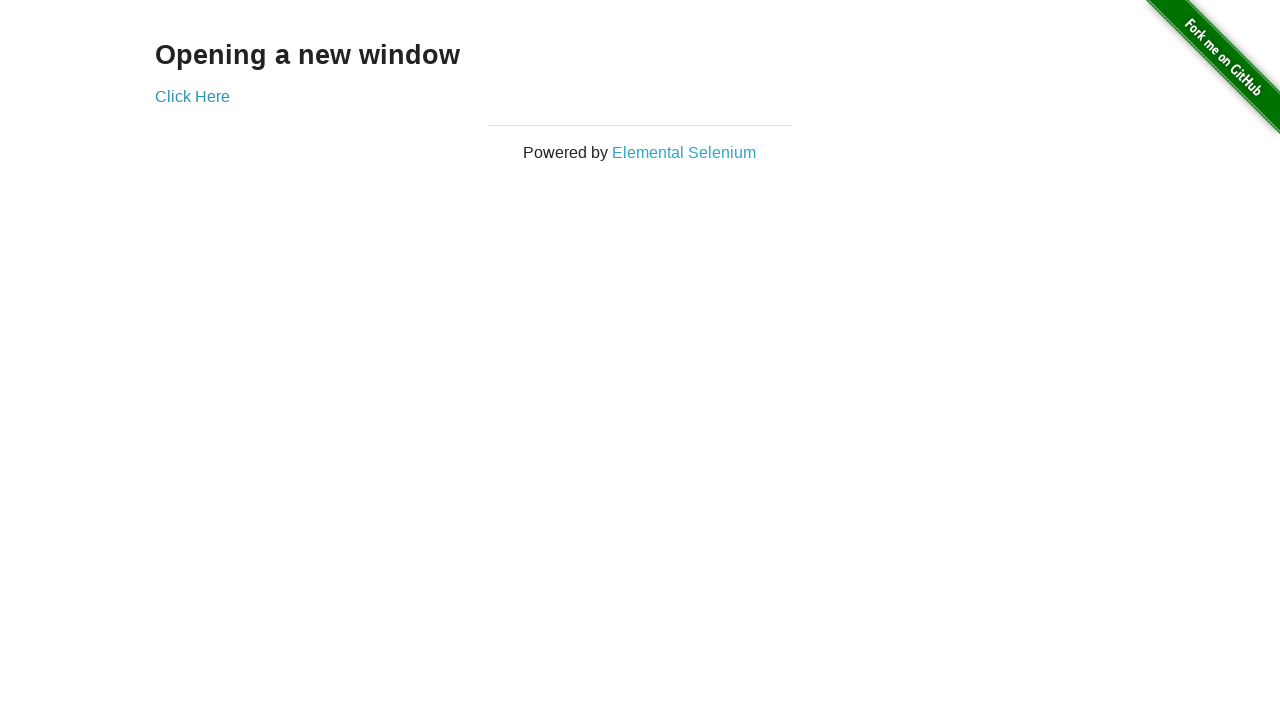

Retrieved text from original window: 'Opening a new window'
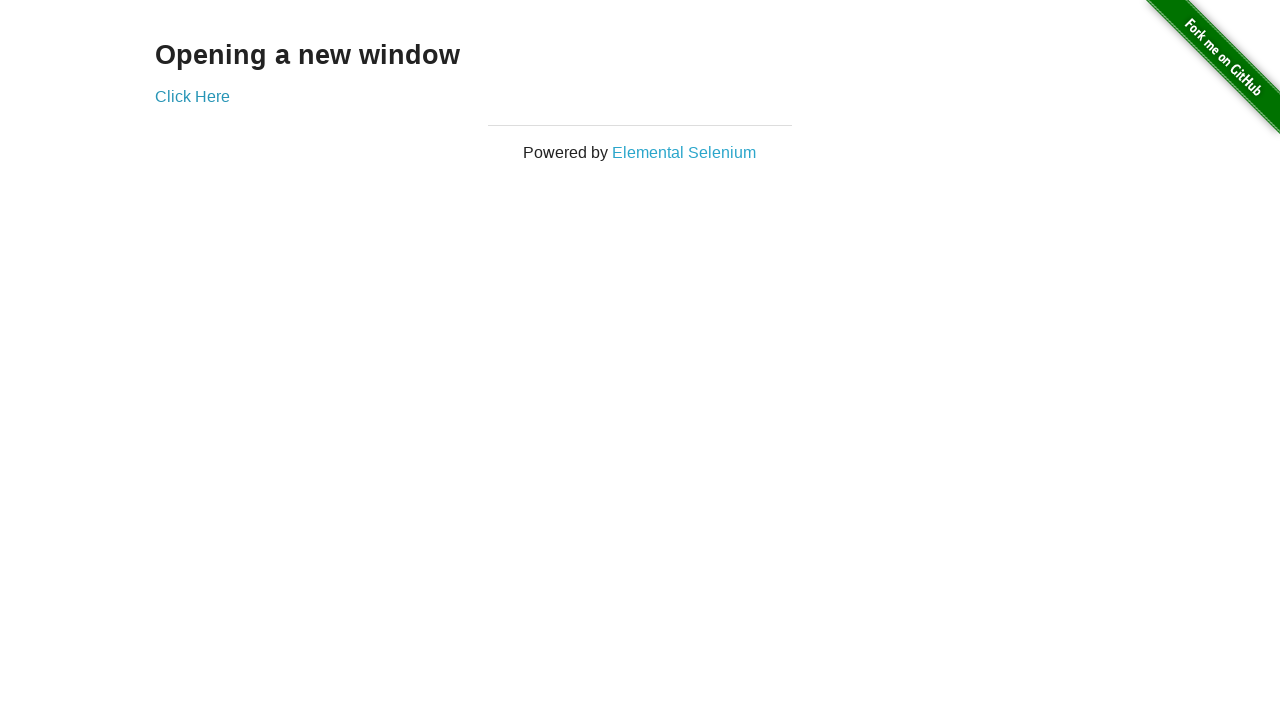

Closed new window
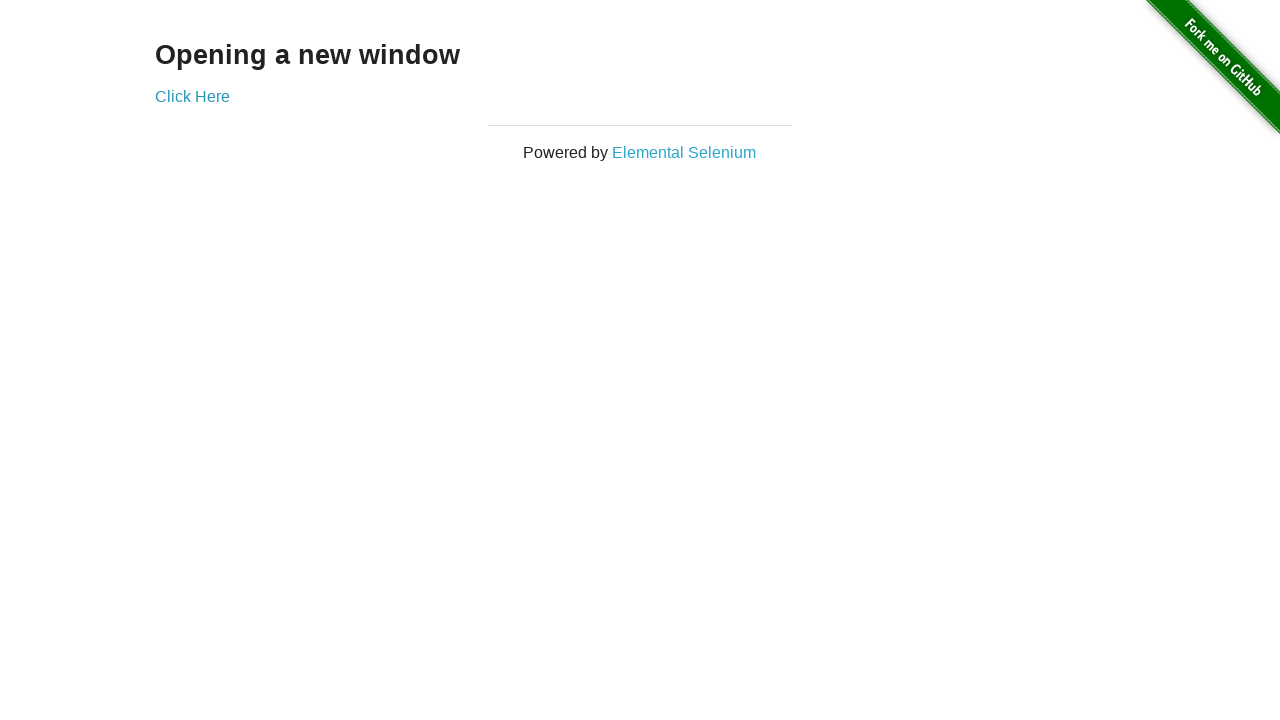

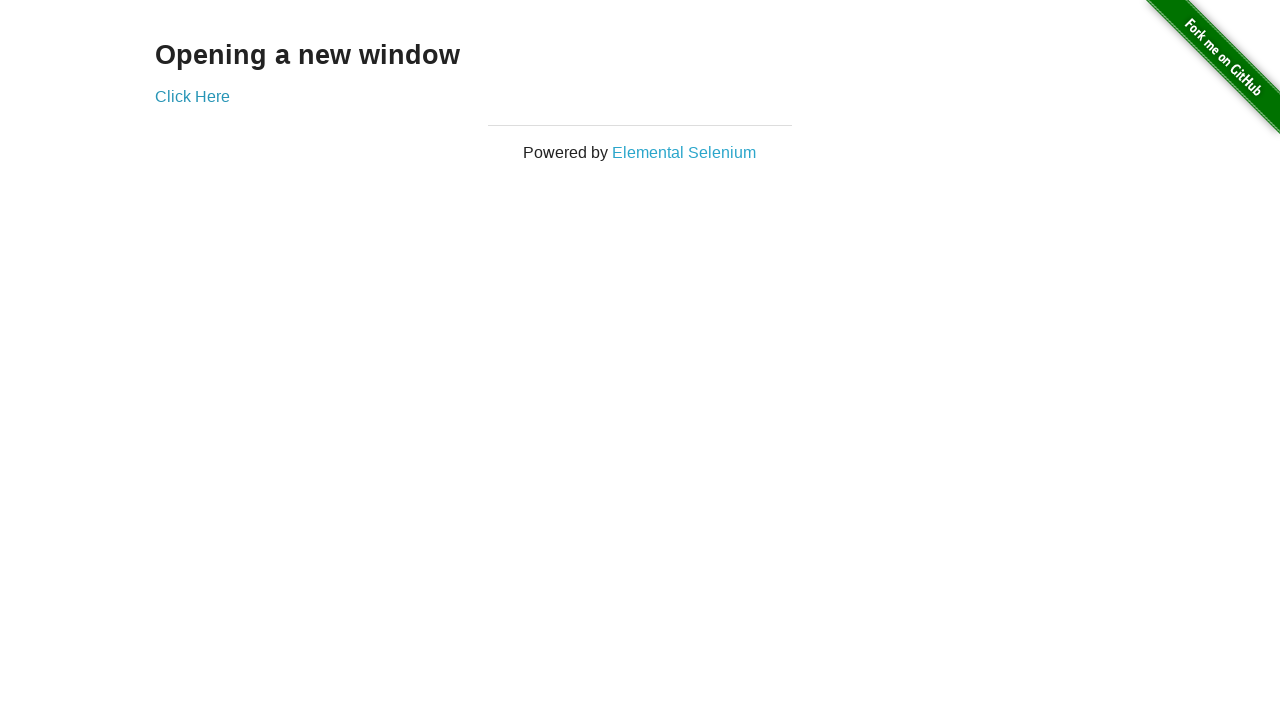